Tests the complete purchase flow by adding a book to cart, proceeding to checkout, filling billing information, and placing an order

Starting URL: http://practice.automationtesting.in/

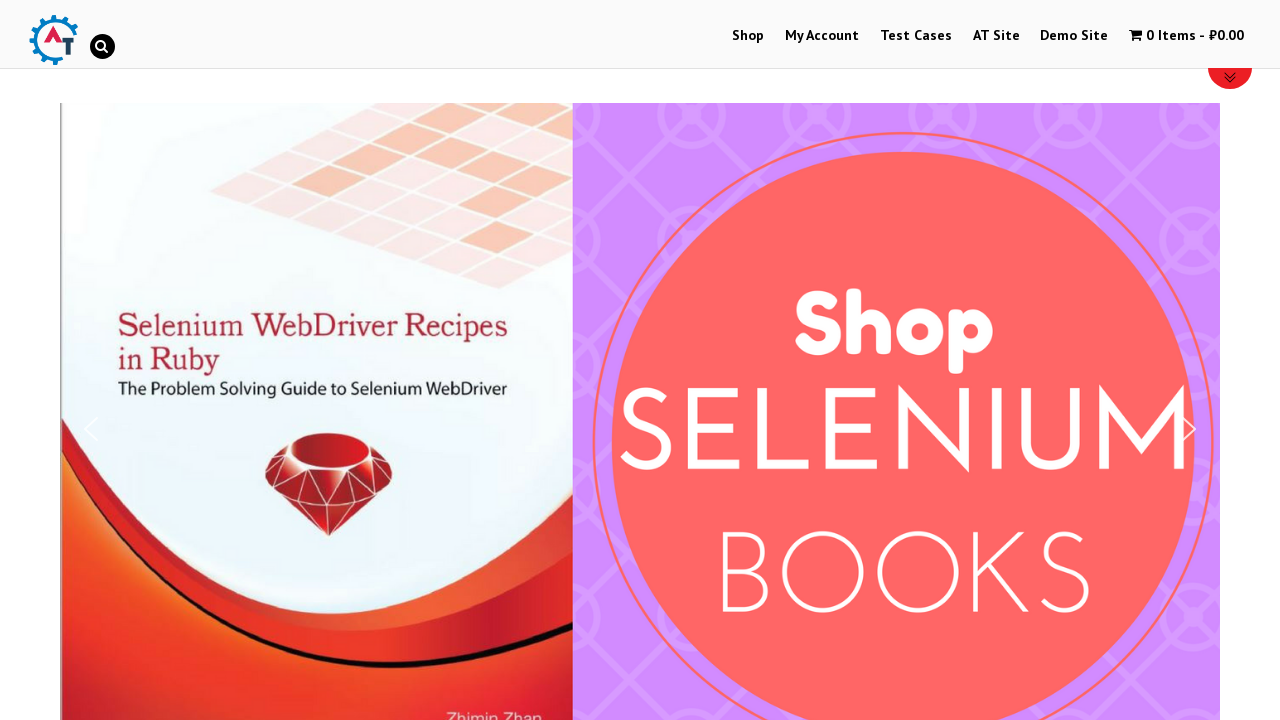

Clicked on Shop tab in navigation menu at (748, 36) on #menu-item-40
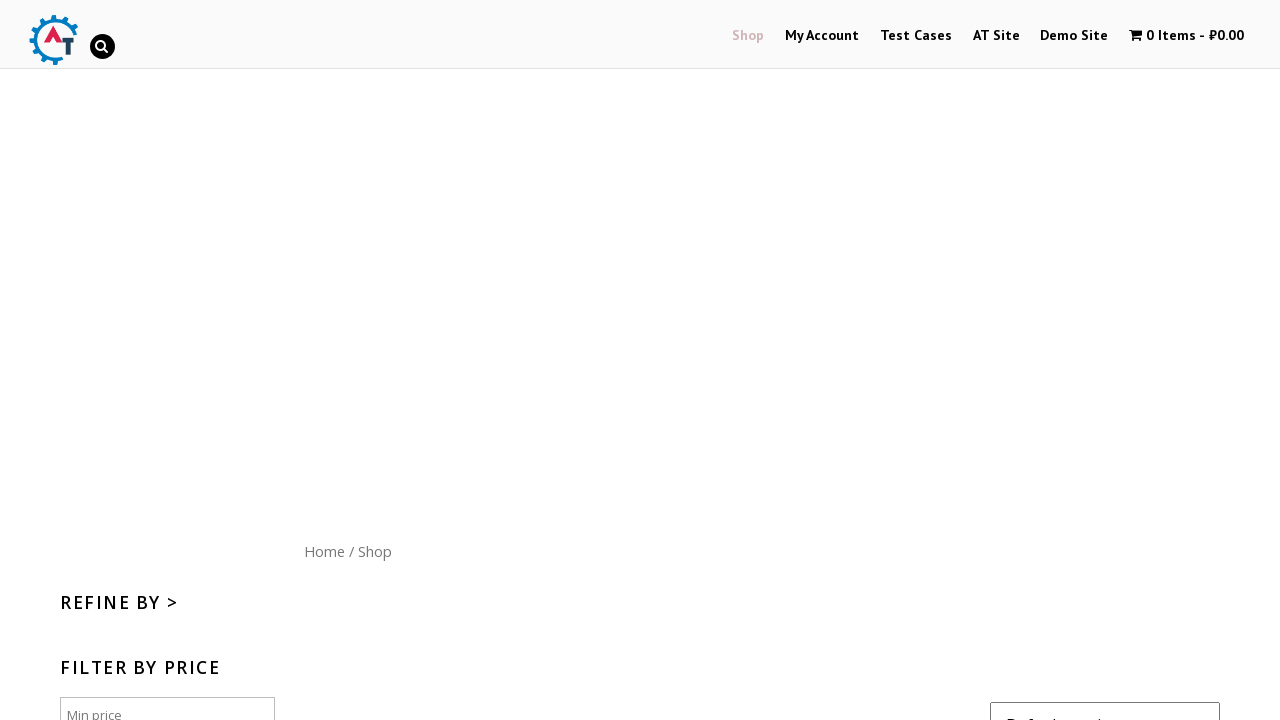

Scrolled down 300 pixels on shop page
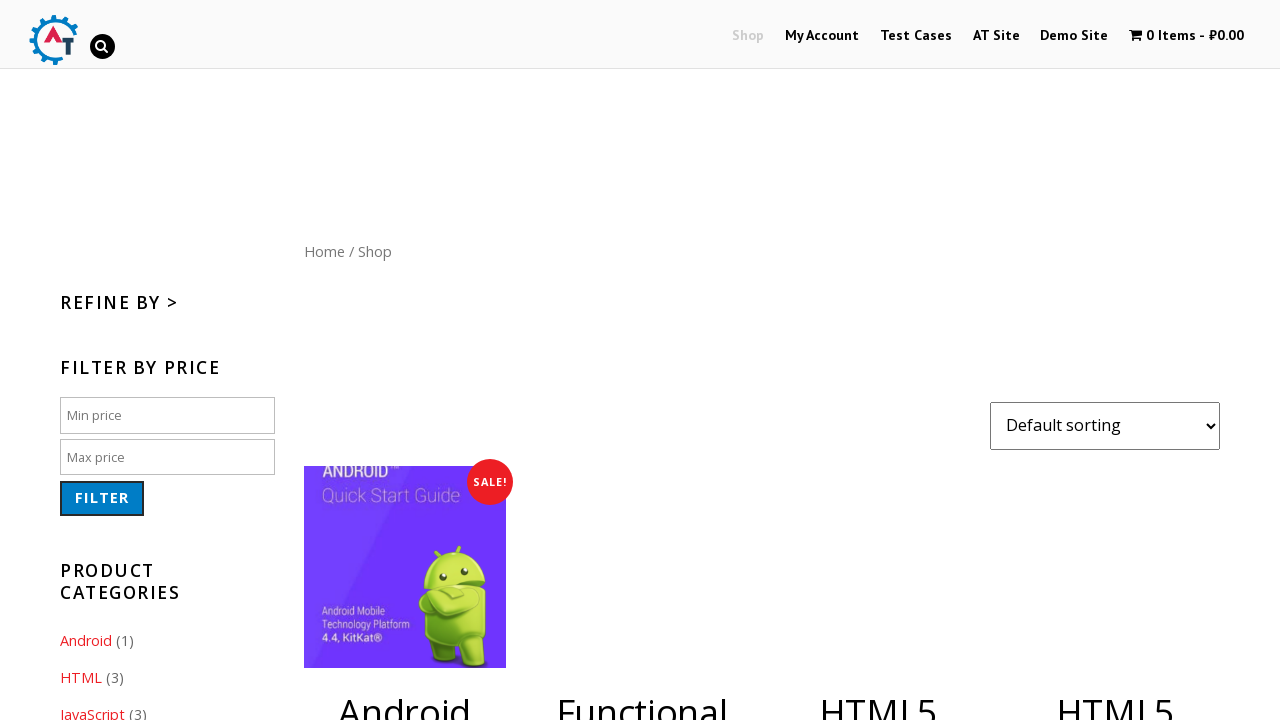

Clicked add to cart button for book with product ID 165 at (642, 361) on [data-product_id="165"]
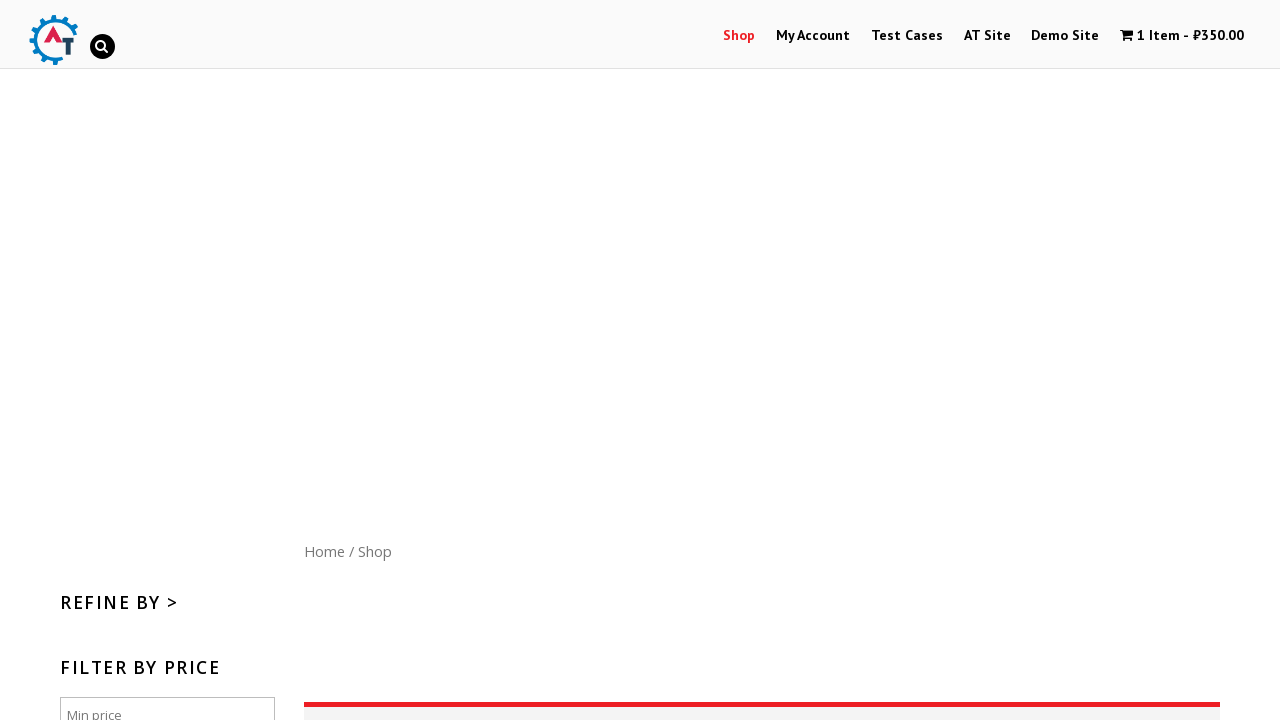

Waited for cart to update (5 second timeout)
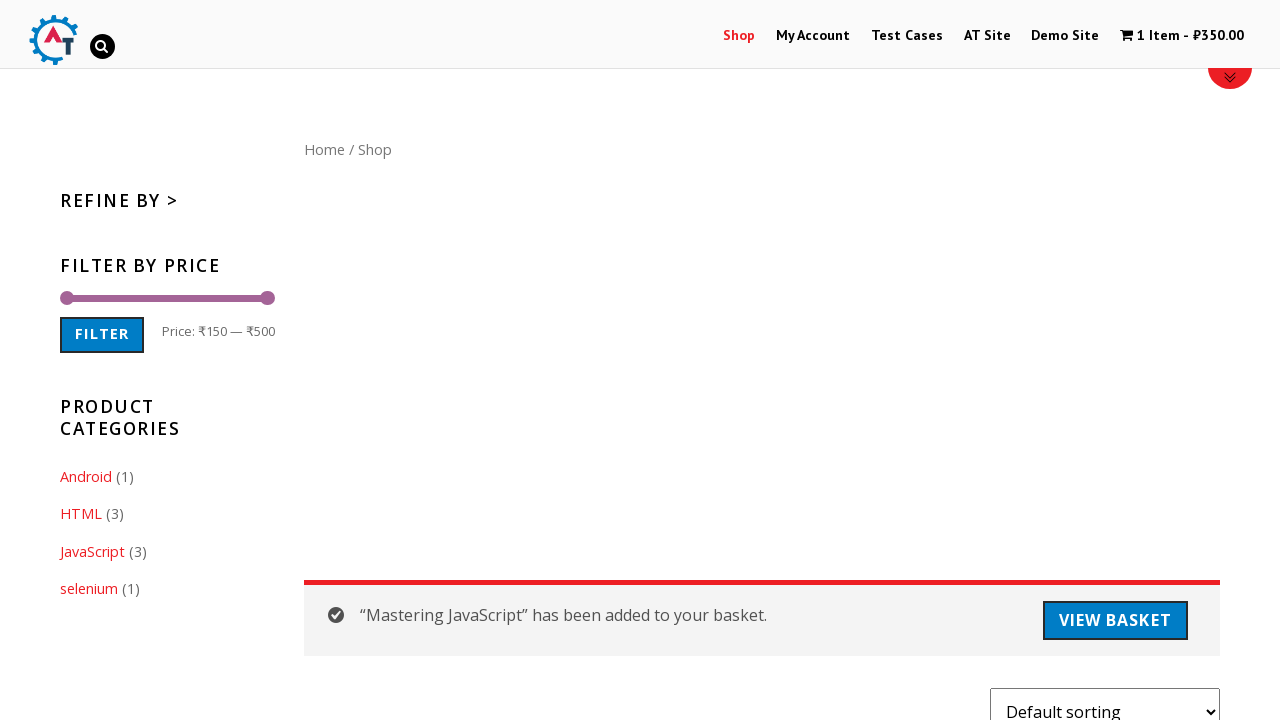

Clicked on shopping cart icon to view cart at (1127, 35) on .wpmenucart-icon-shopping-cart-0
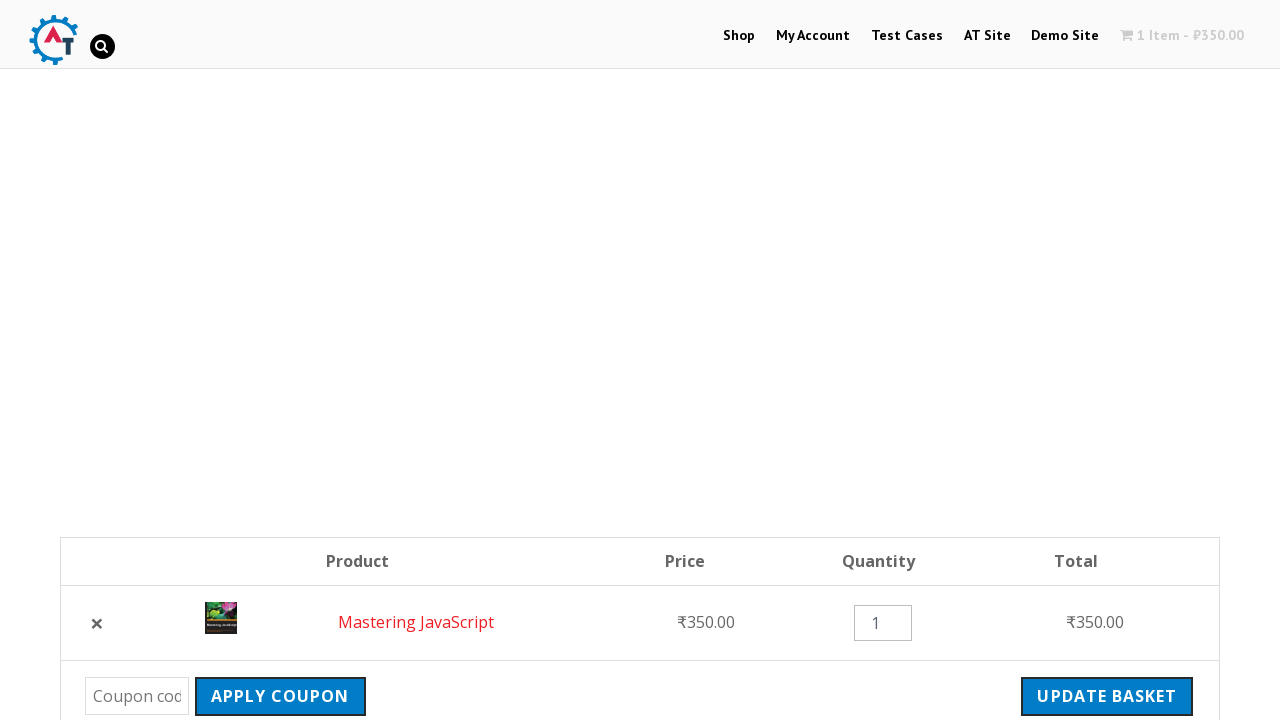

Proceed to checkout link became visible
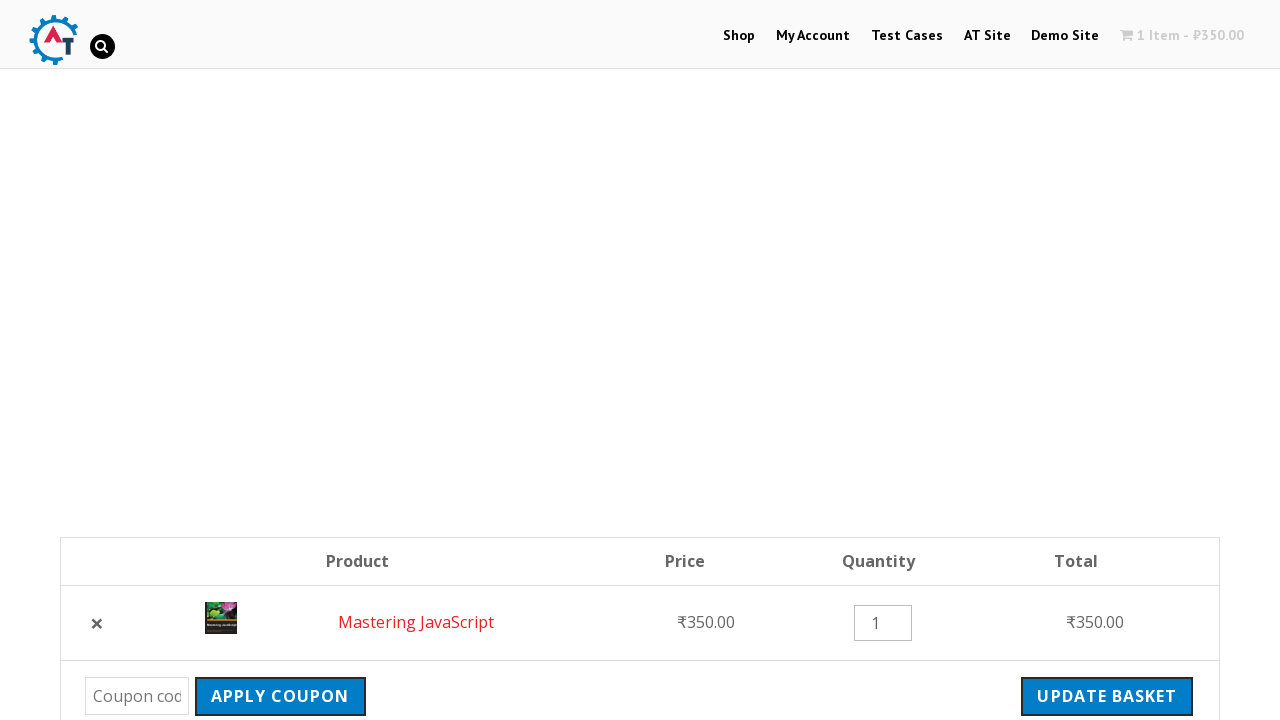

Clicked proceed to checkout link at (1098, 360) on [href="https://practice.automationtesting.in/checkout/"]
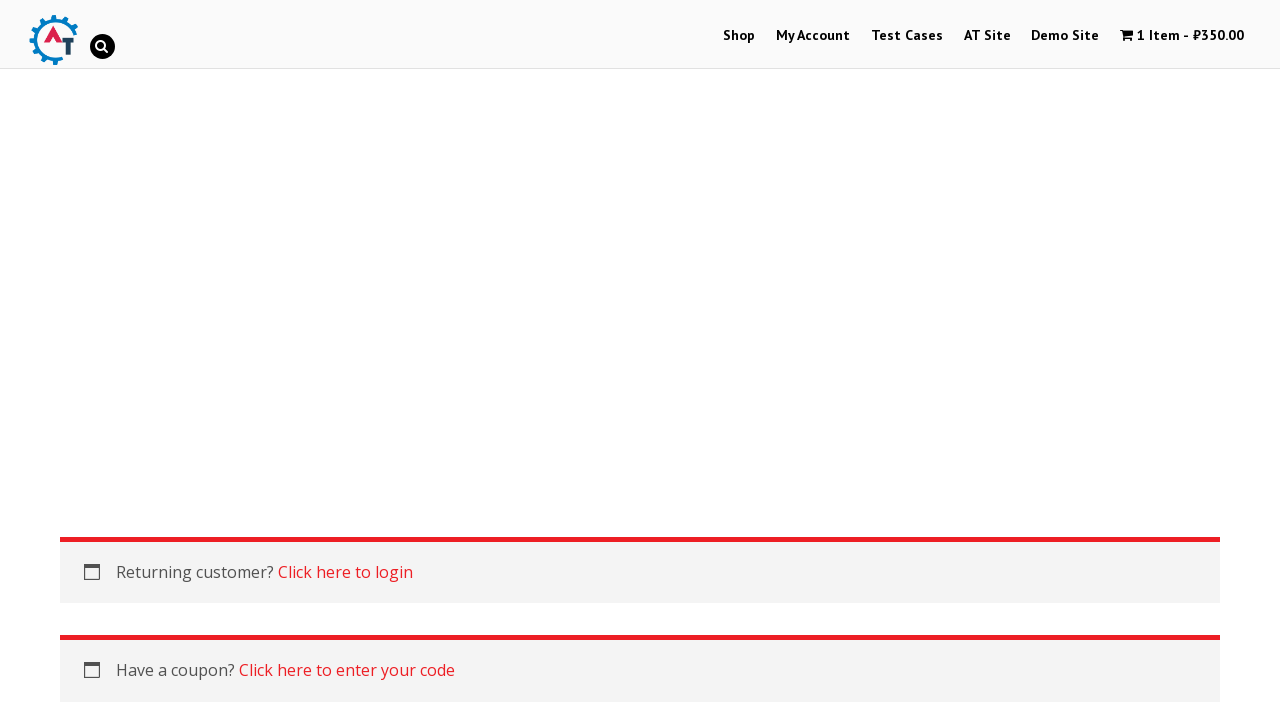

Checkout form loaded successfully
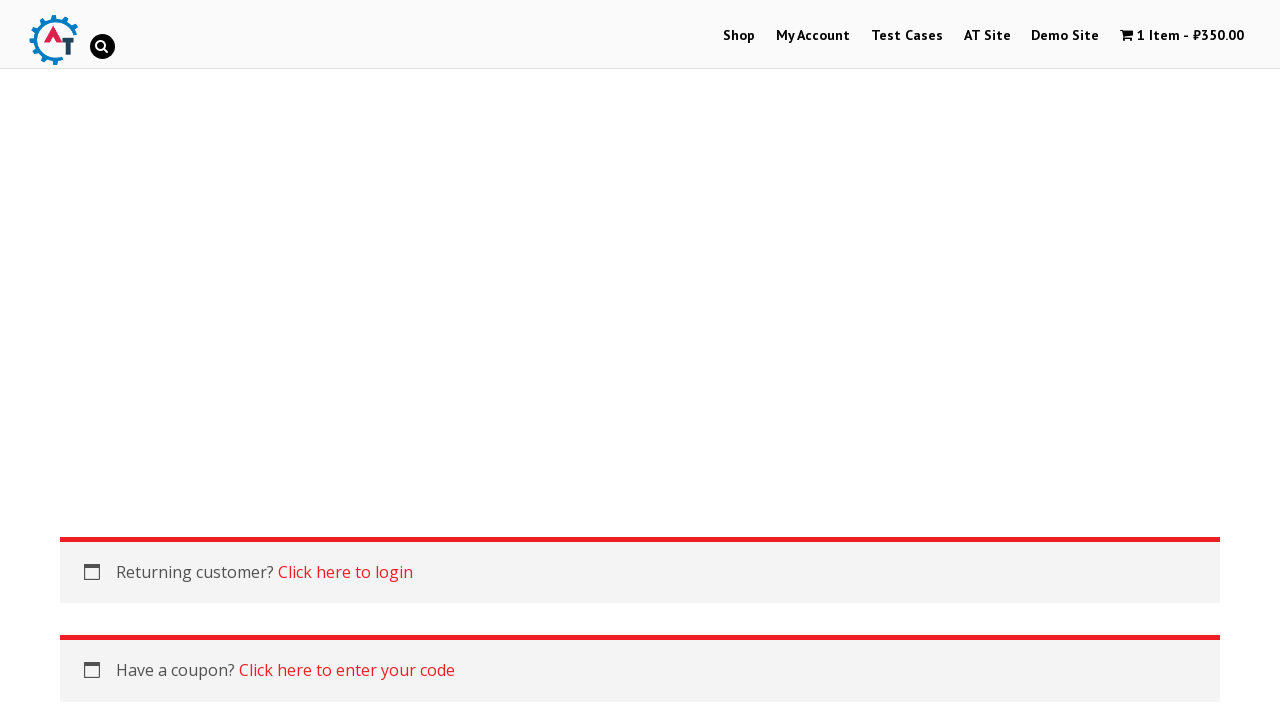

Filled billing first name with 'John' on #billing_first_name
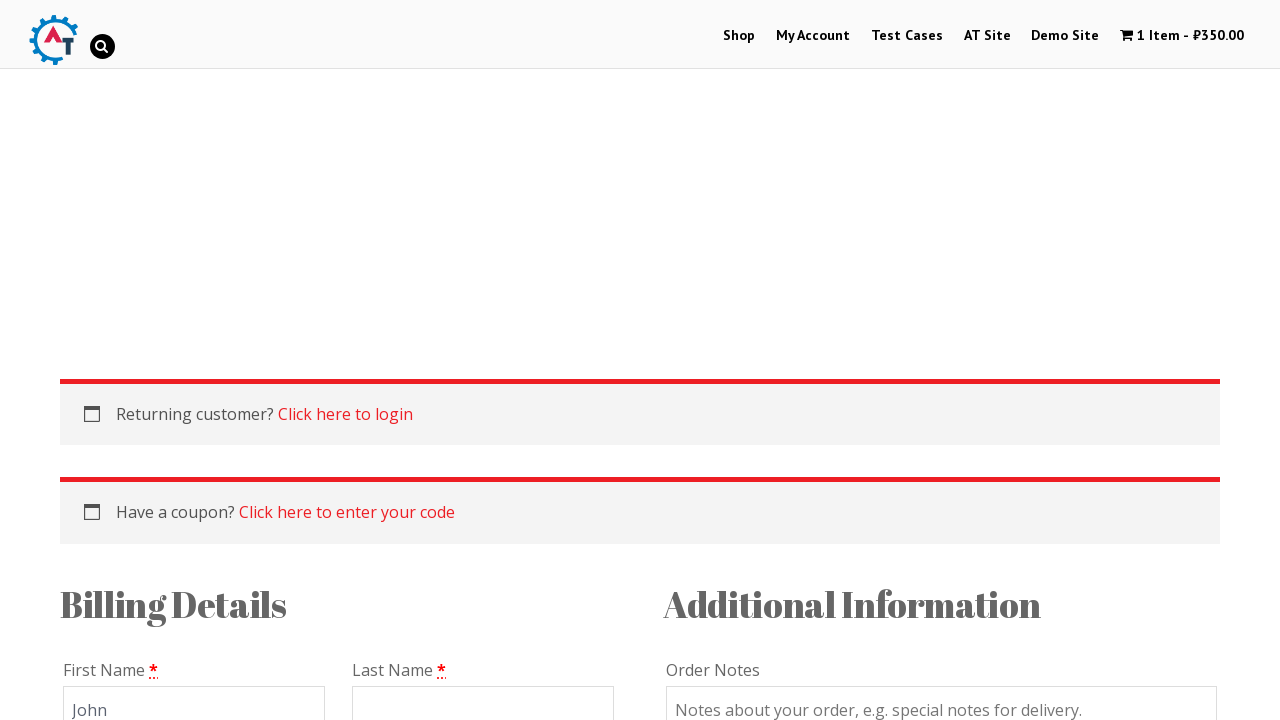

Filled billing last name with 'Smith' on #billing_last_name
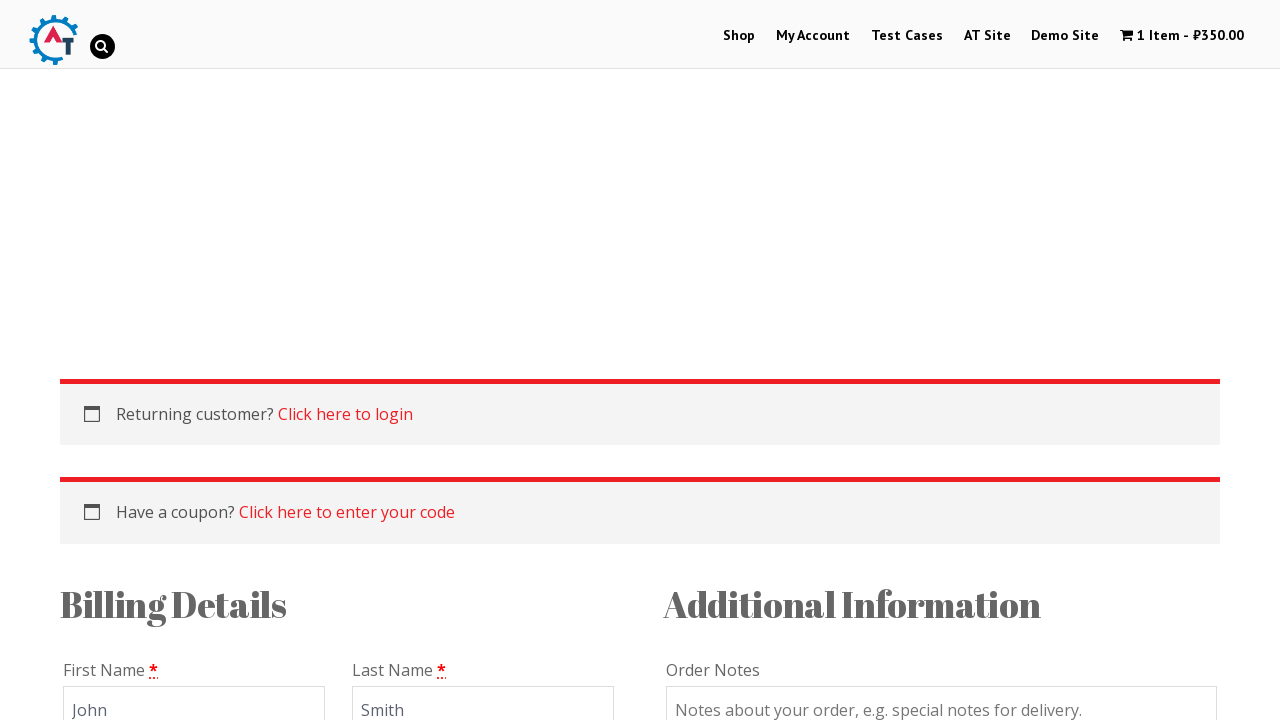

Filled email with 'john.smith@example.com' on #billing_email
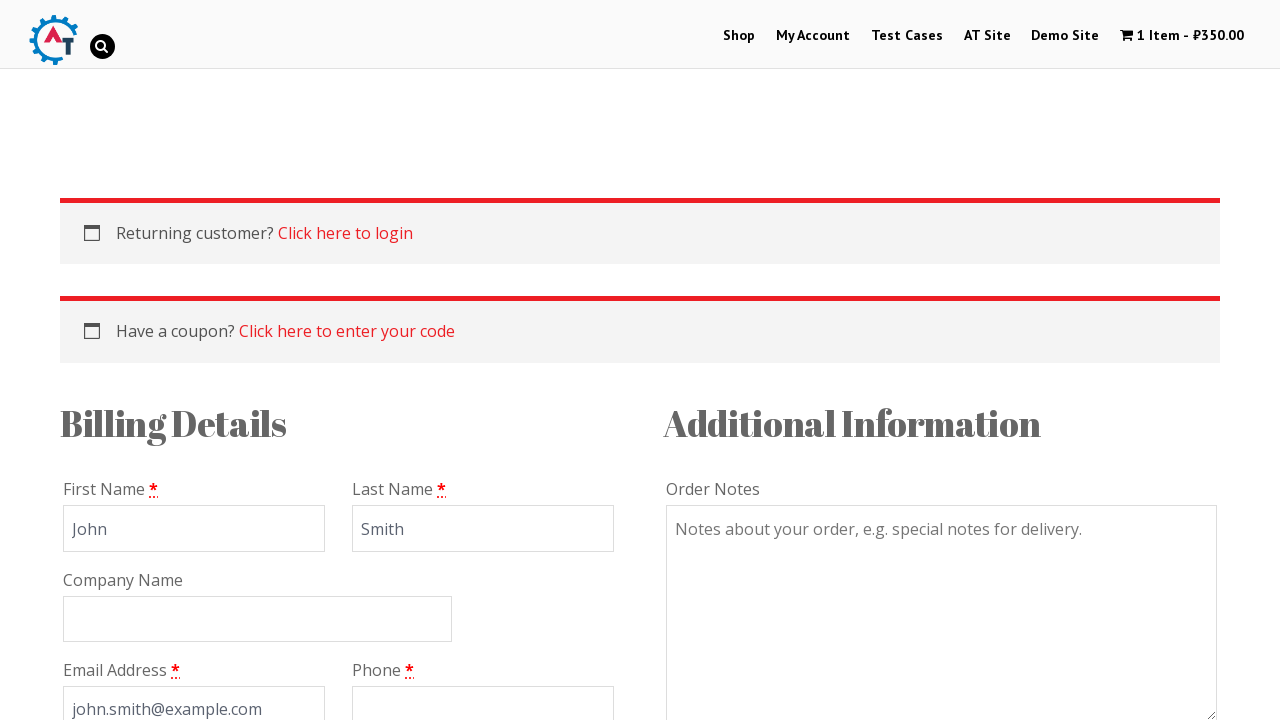

Filled phone number with '88125982525' on #billing_phone
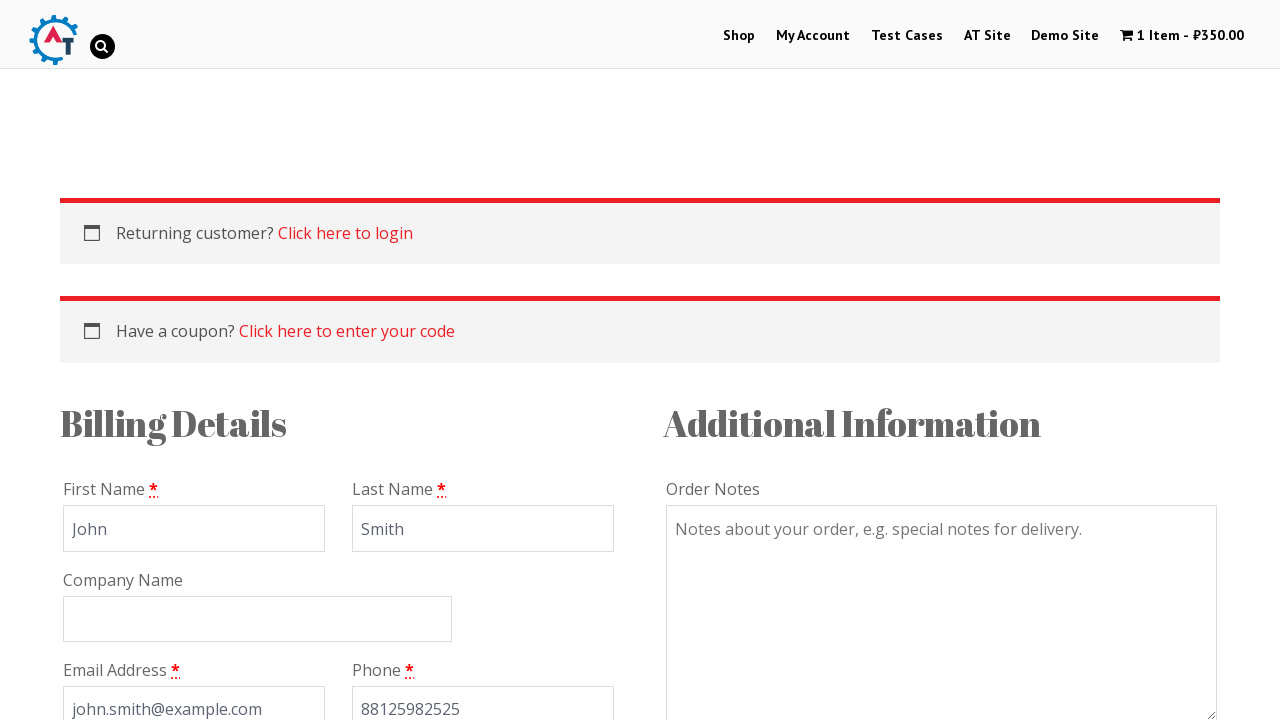

Clicked on country selector dropdown at (338, 392) on #s2id_billing_country
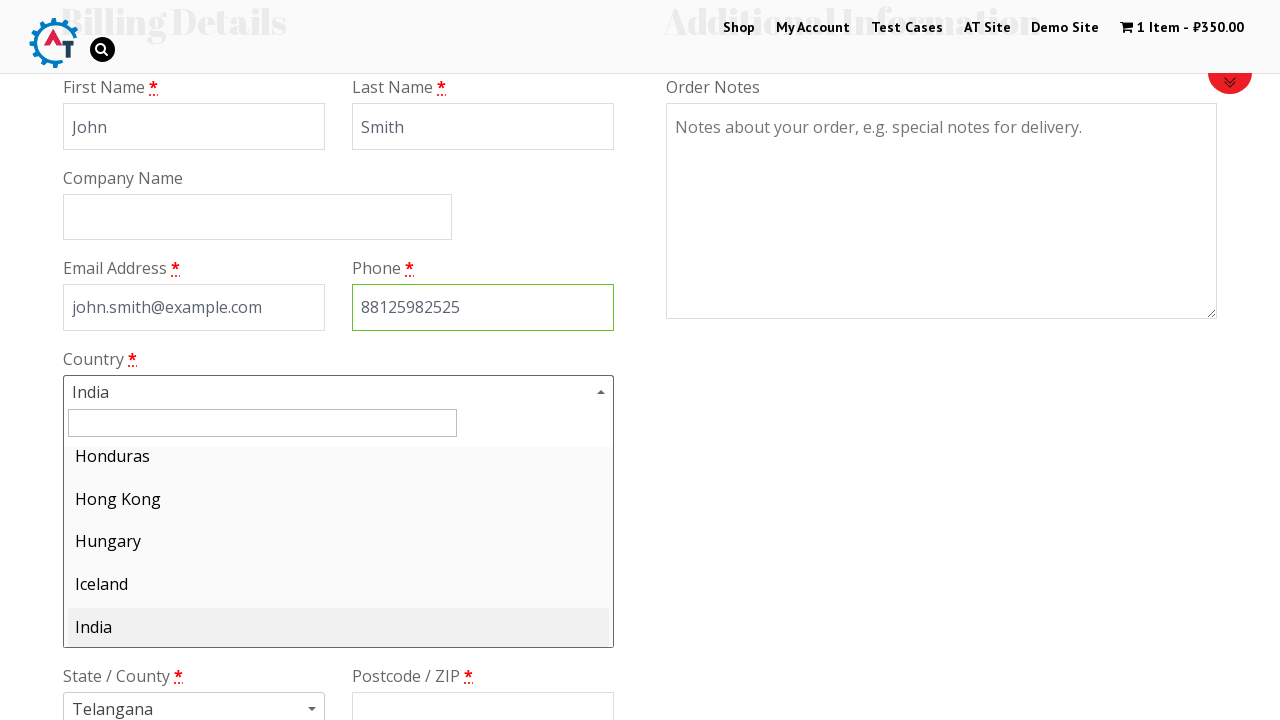

Typed 'russ' in country search field on #s2id_autogen1_search
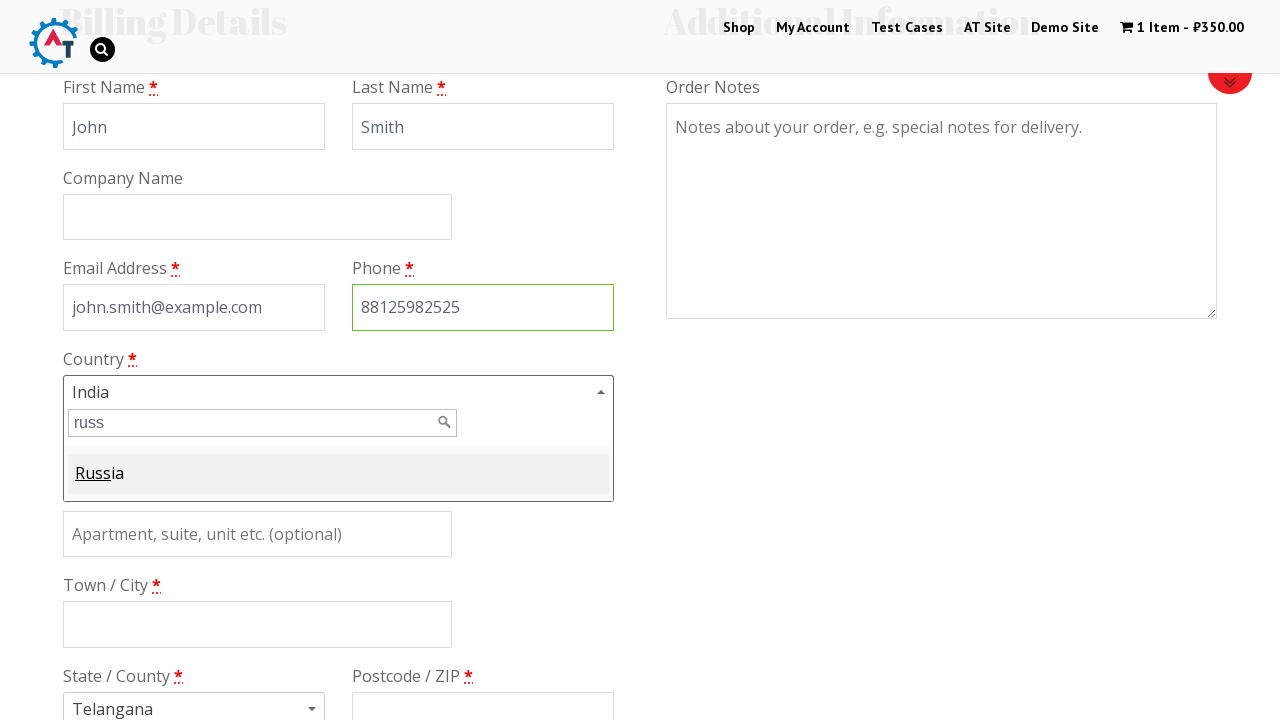

Selected Russia from country dropdown at (93, 473) on .select2-match
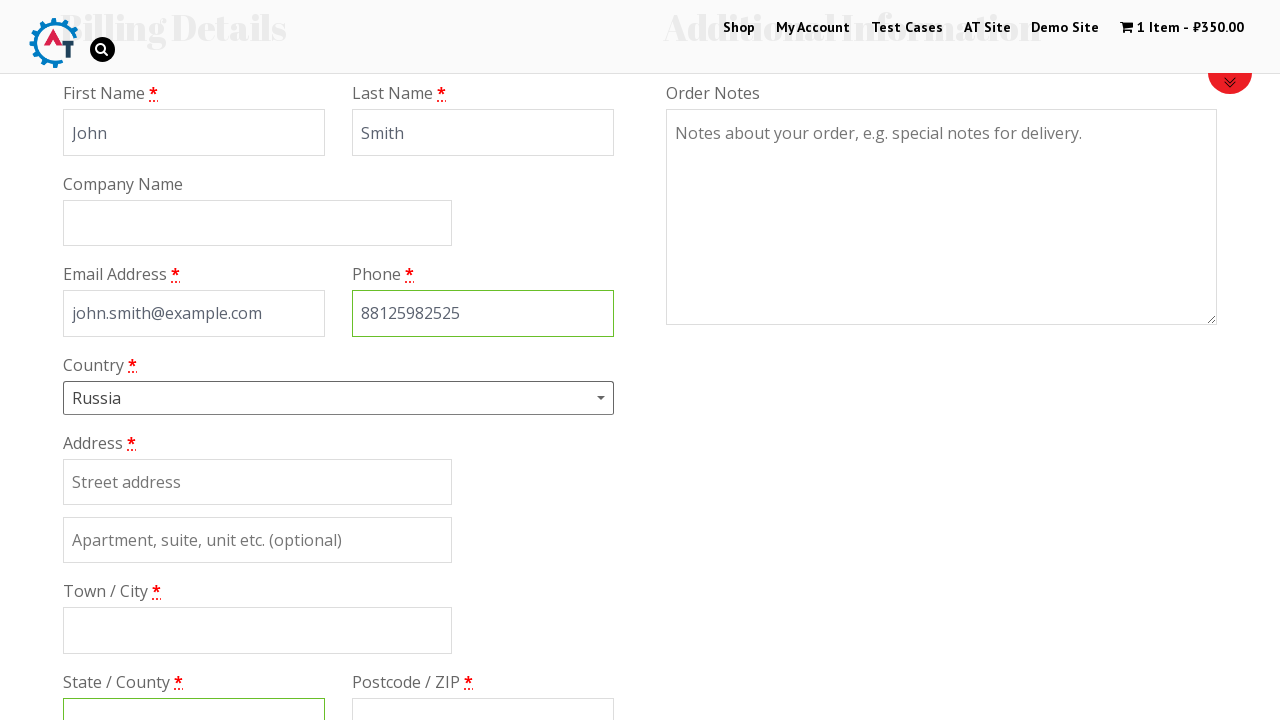

Filled street address with 'Main Street 123' on [placeholder="Street address"]
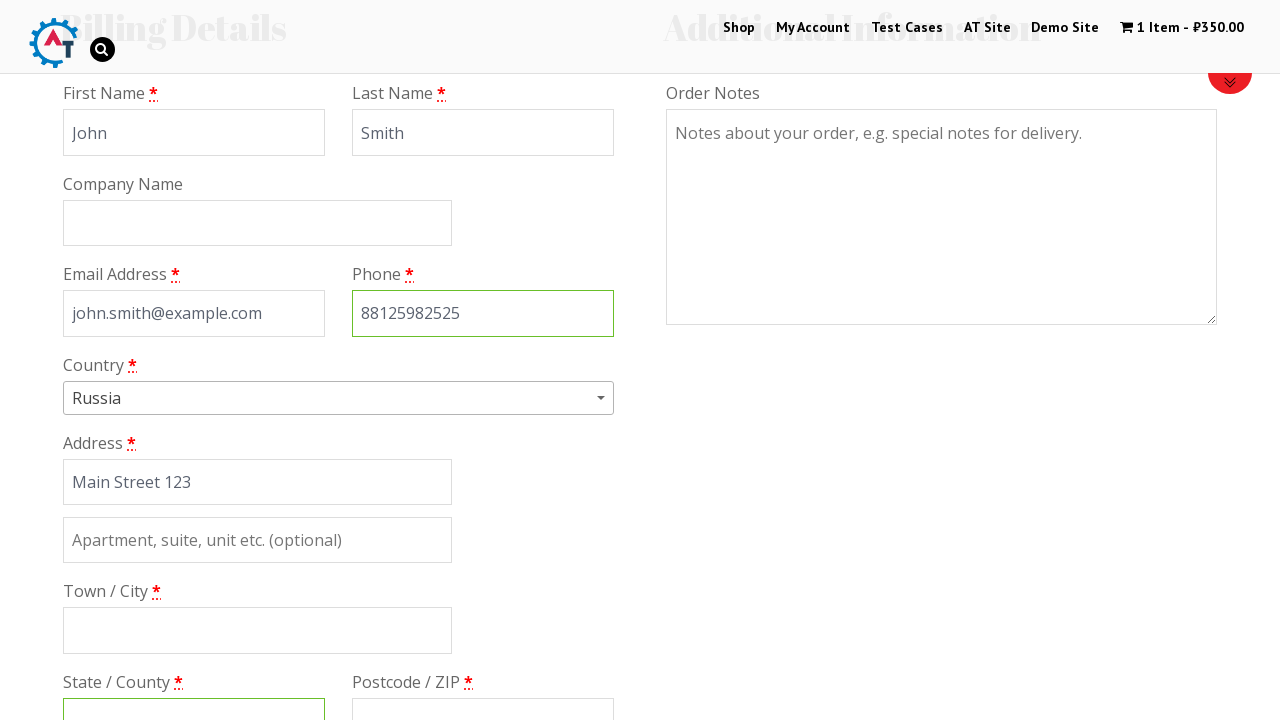

Filled apartment/suite field with 'Apt 5' on [placeholder="Apartment, suite, unit etc. (optional)"]
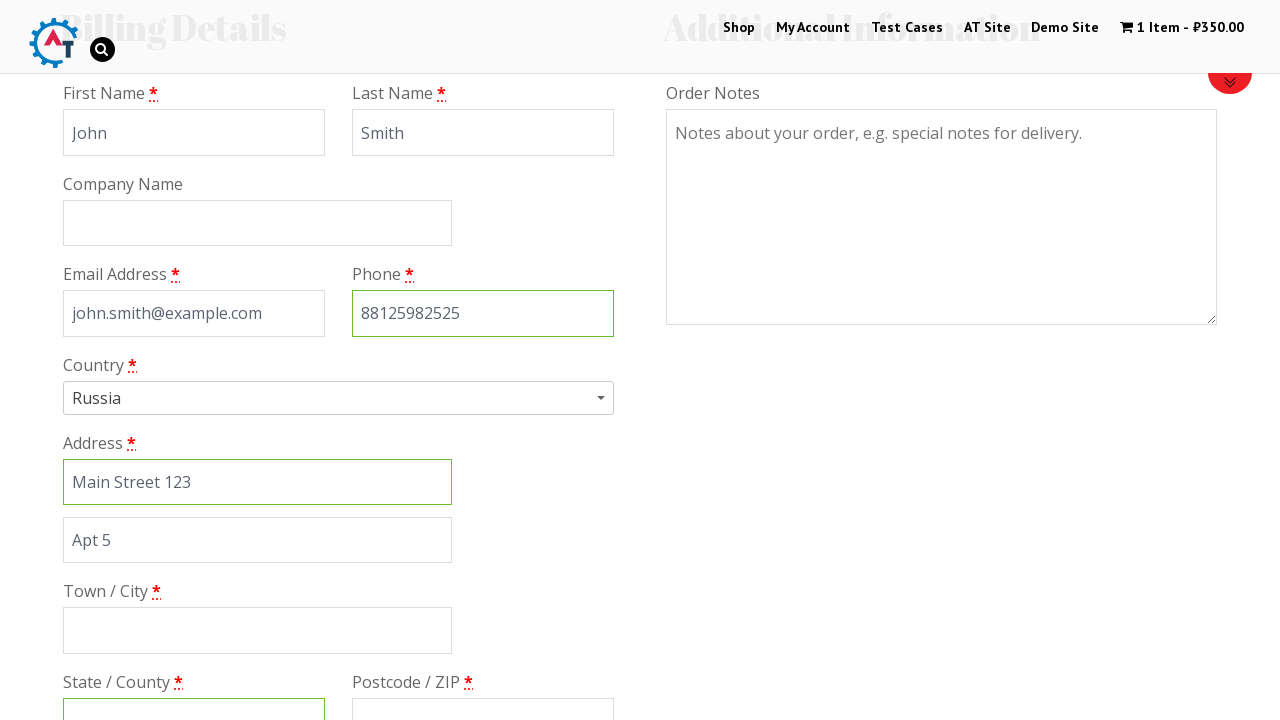

Filled city with 'Saint Petersburg' on [name="billing_city"]
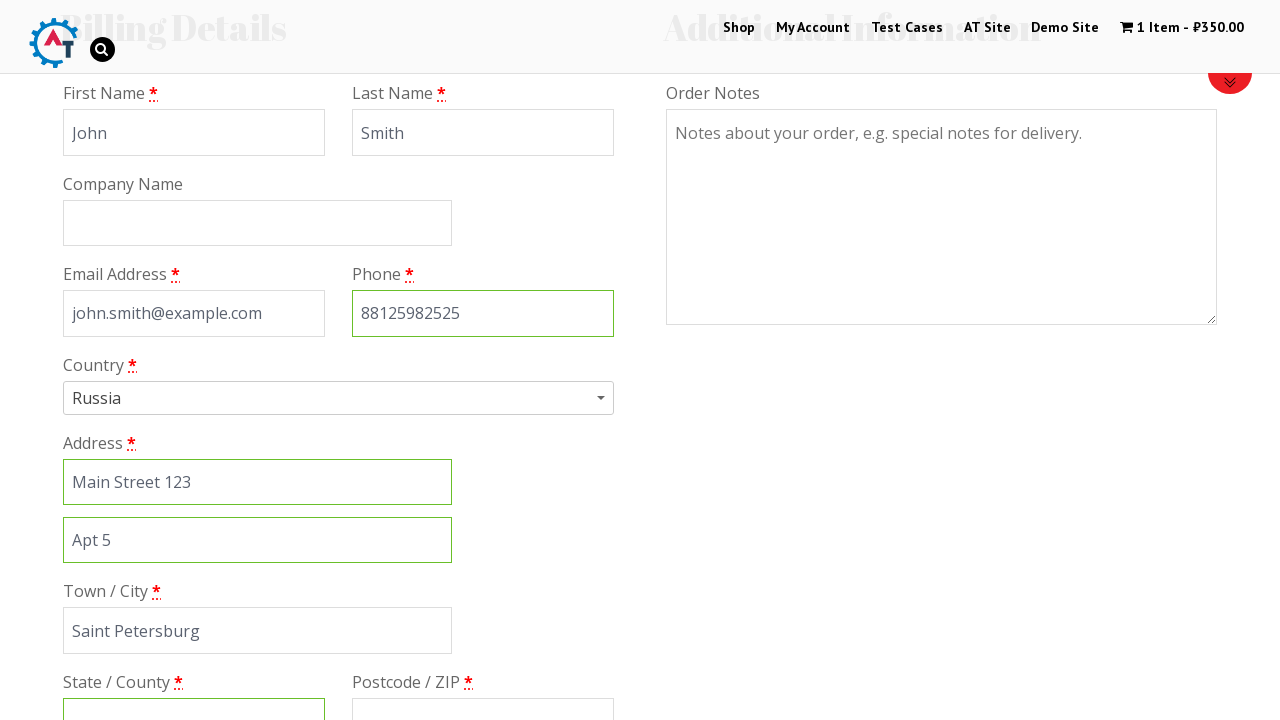

Filled state/county with 'Saint Petersburg' on [name="billing_state"]#billing_state
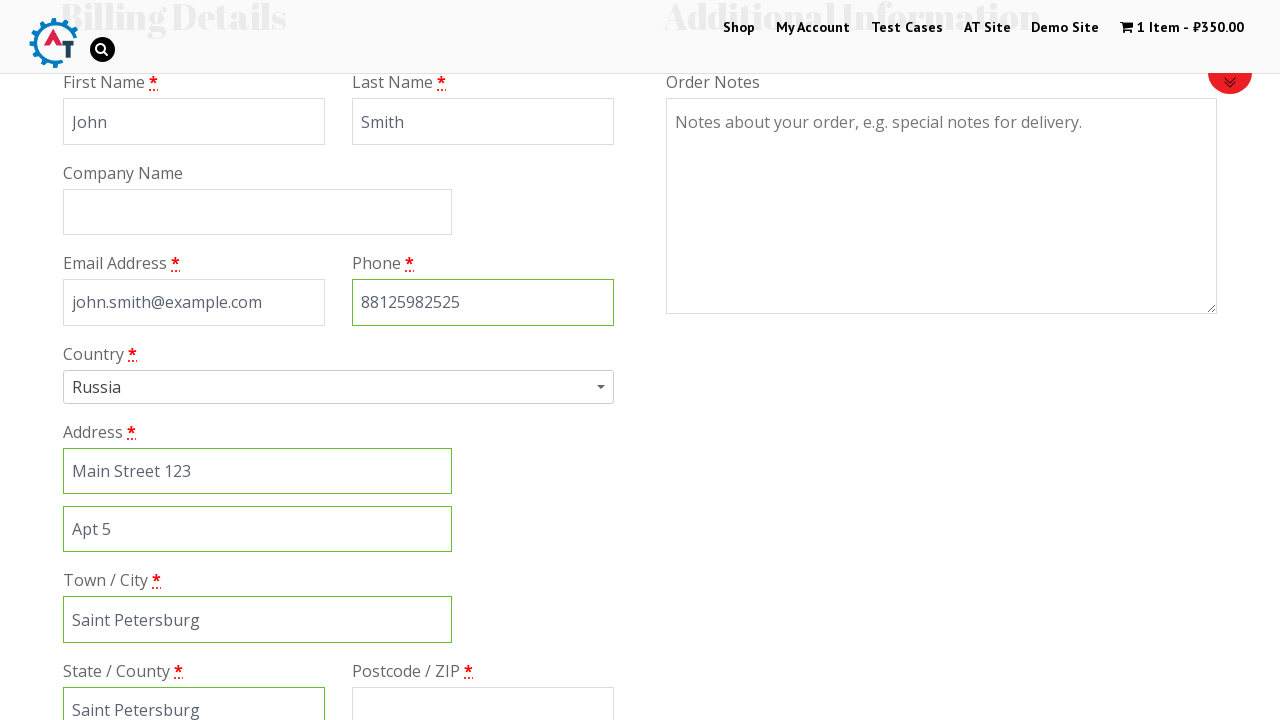

Filled postcode with '190000' on [name="billing_postcode"]
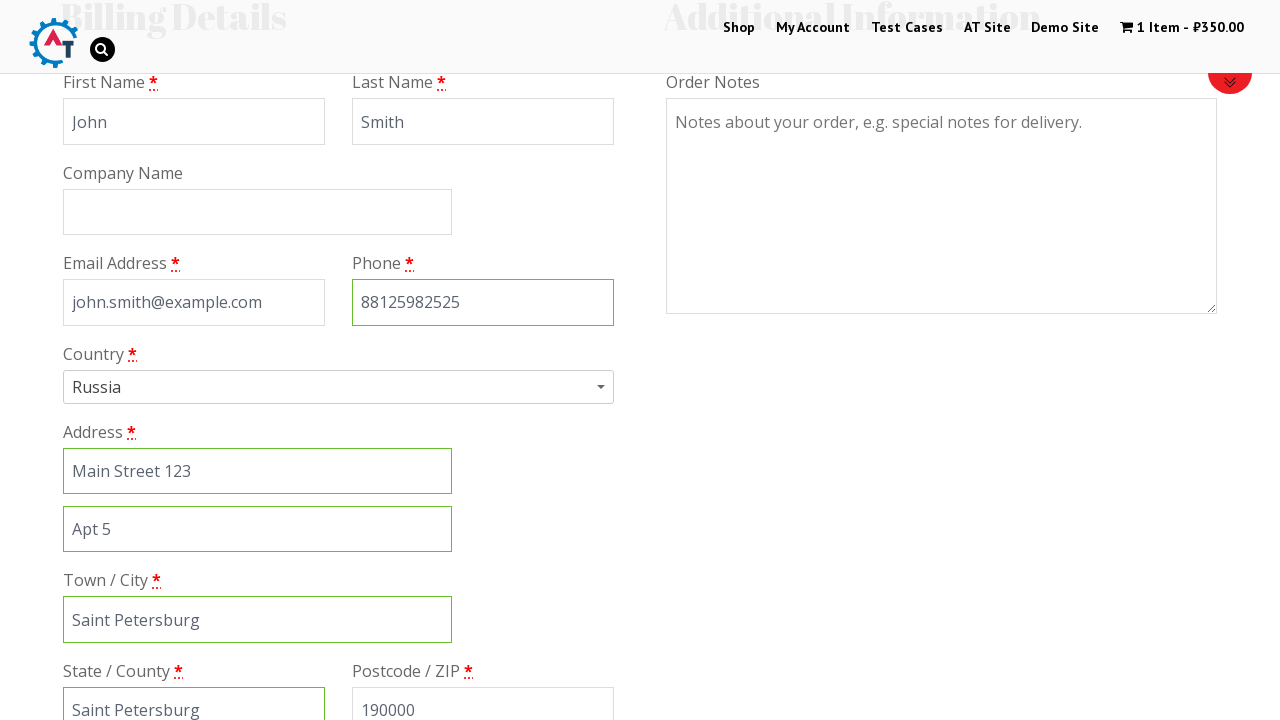

Scrolled down 600 pixels to reveal payment options
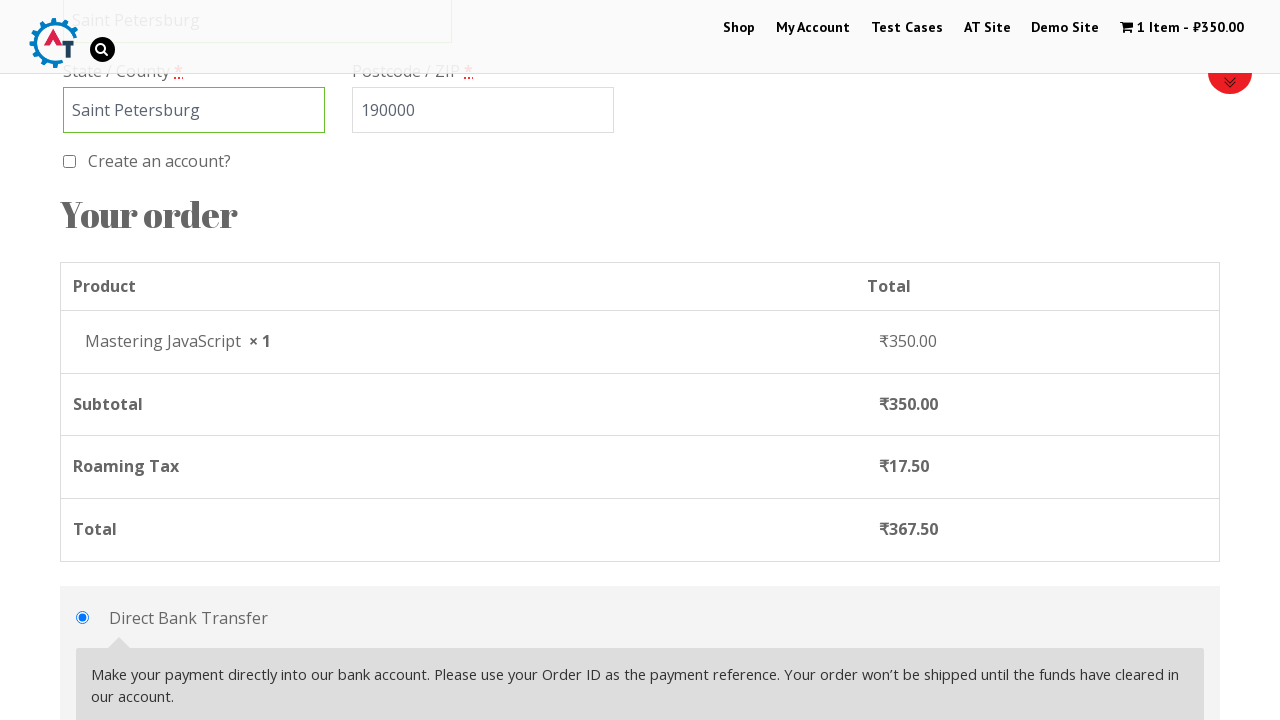

Waited for payment options to become fully visible (5 second timeout)
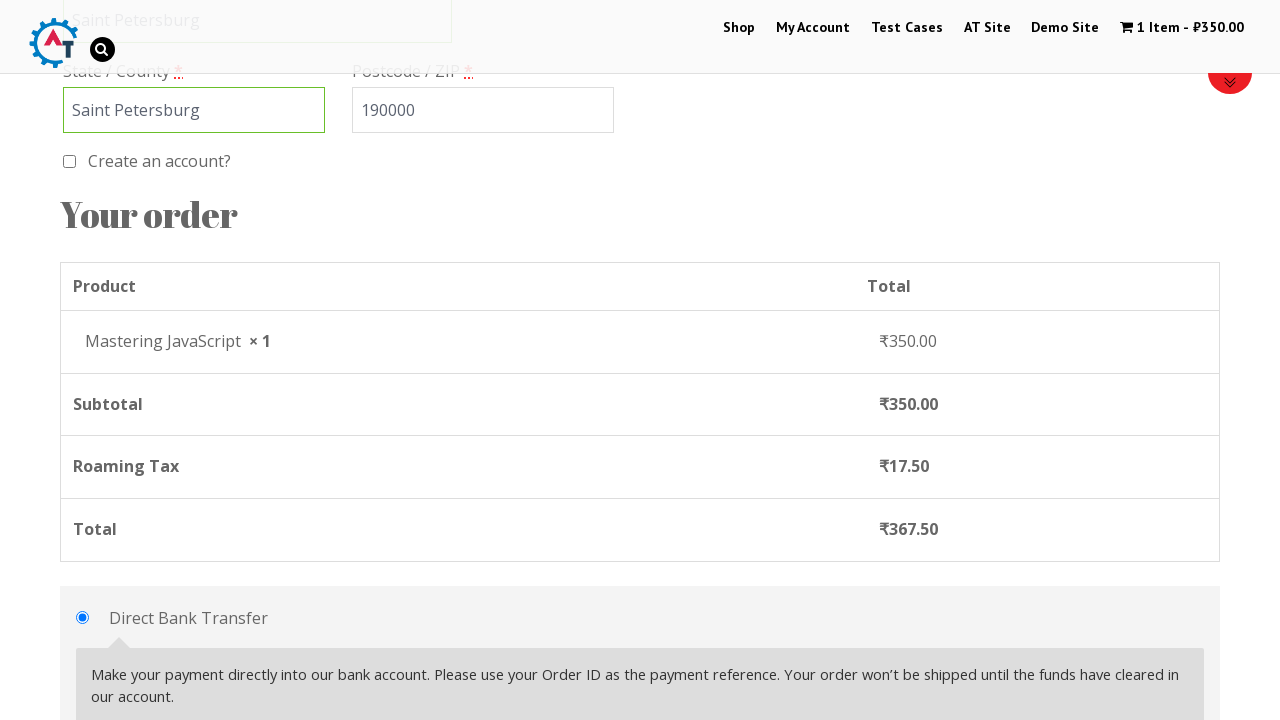

Selected Check Payments payment method at (82, 360) on [value="cheque"]
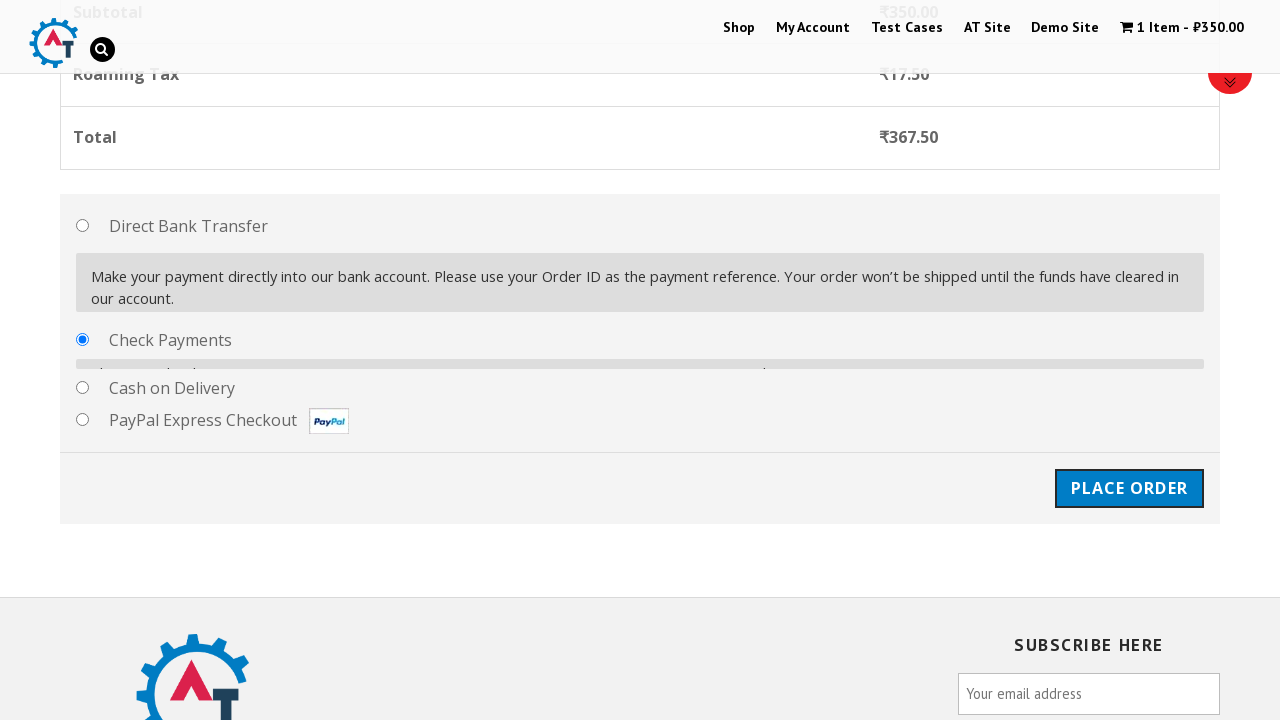

Clicked Place Order button to complete purchase at (1129, 471) on #place_order
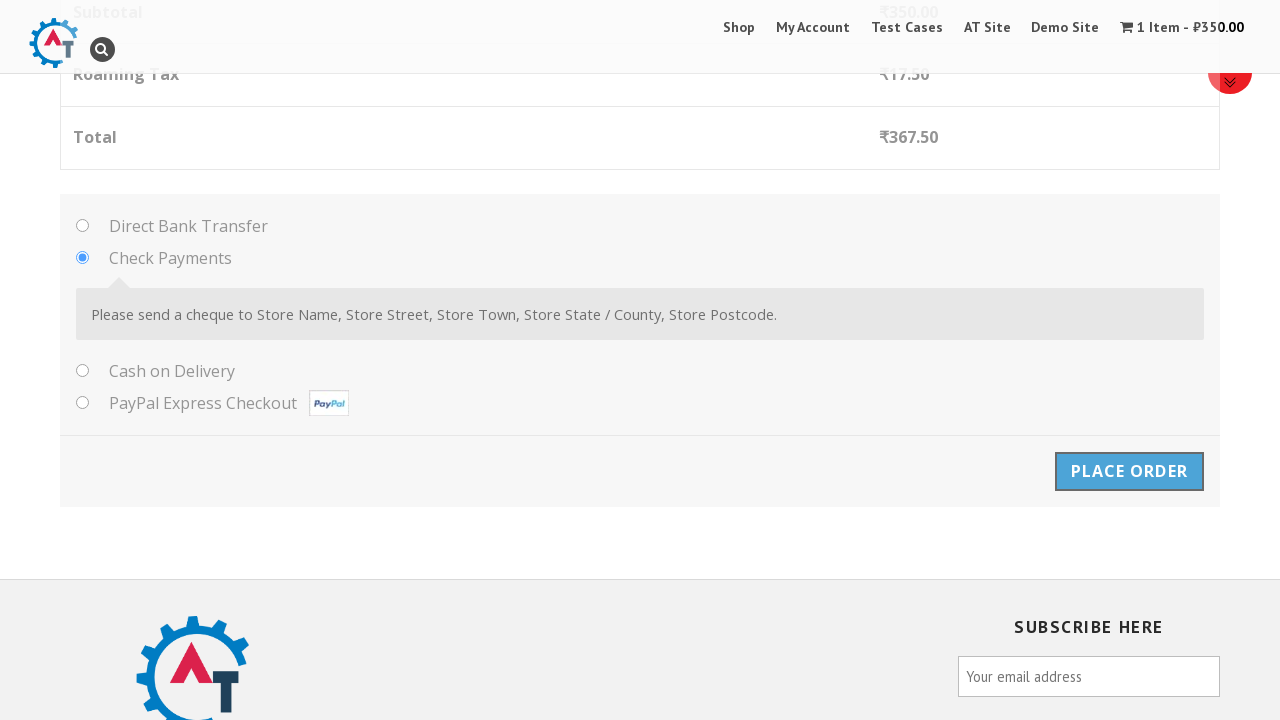

Order confirmation page content loaded
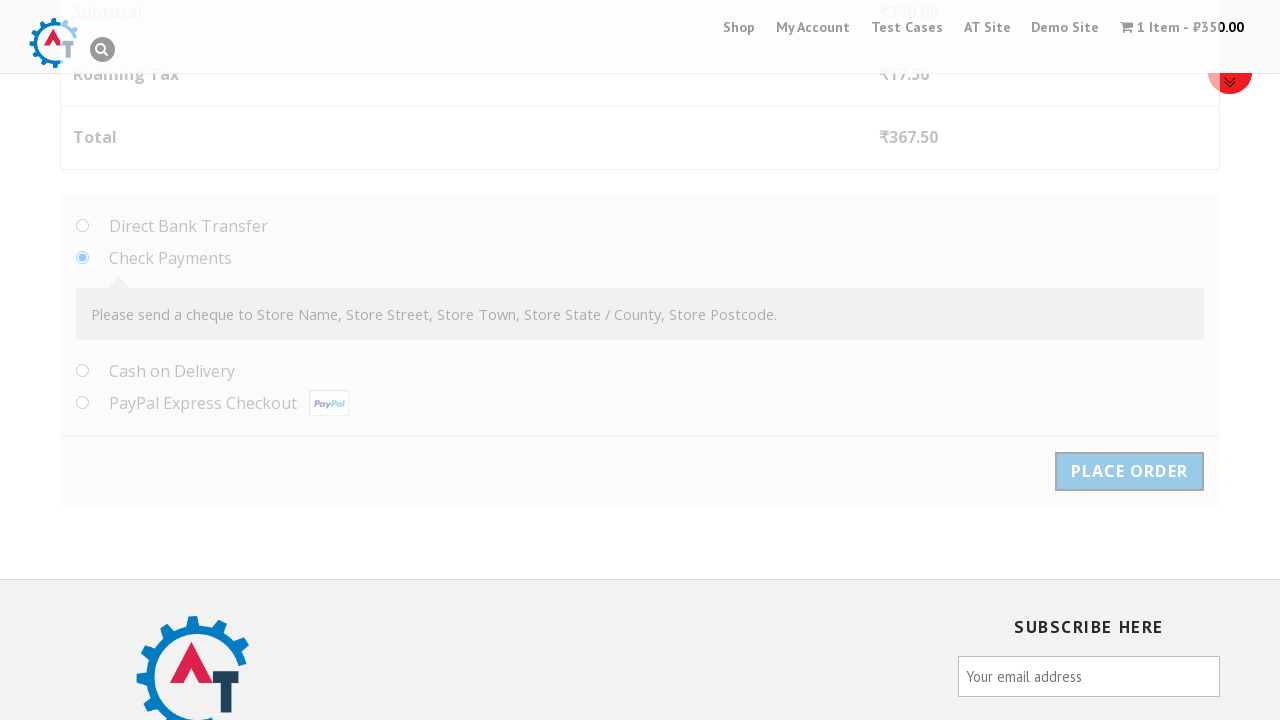

Order details table with total amount became visible
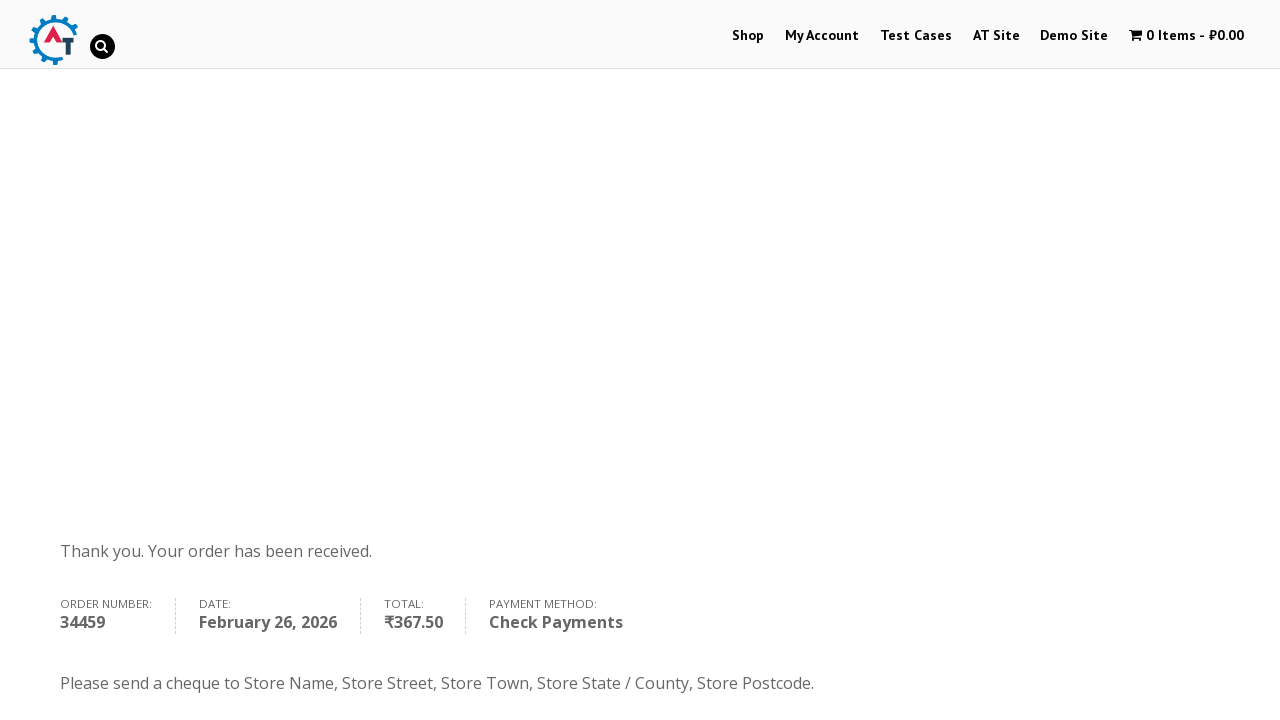

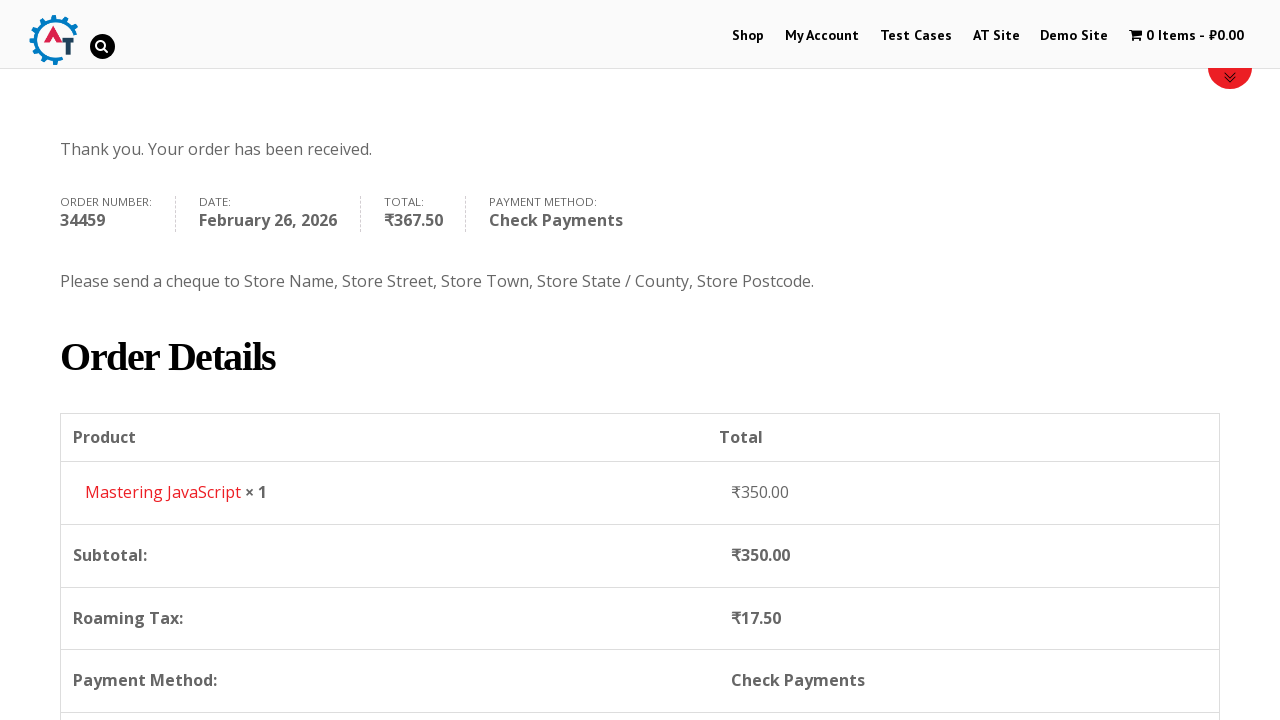